Tests filtering to display only completed items

Starting URL: https://demo.playwright.dev/todomvc

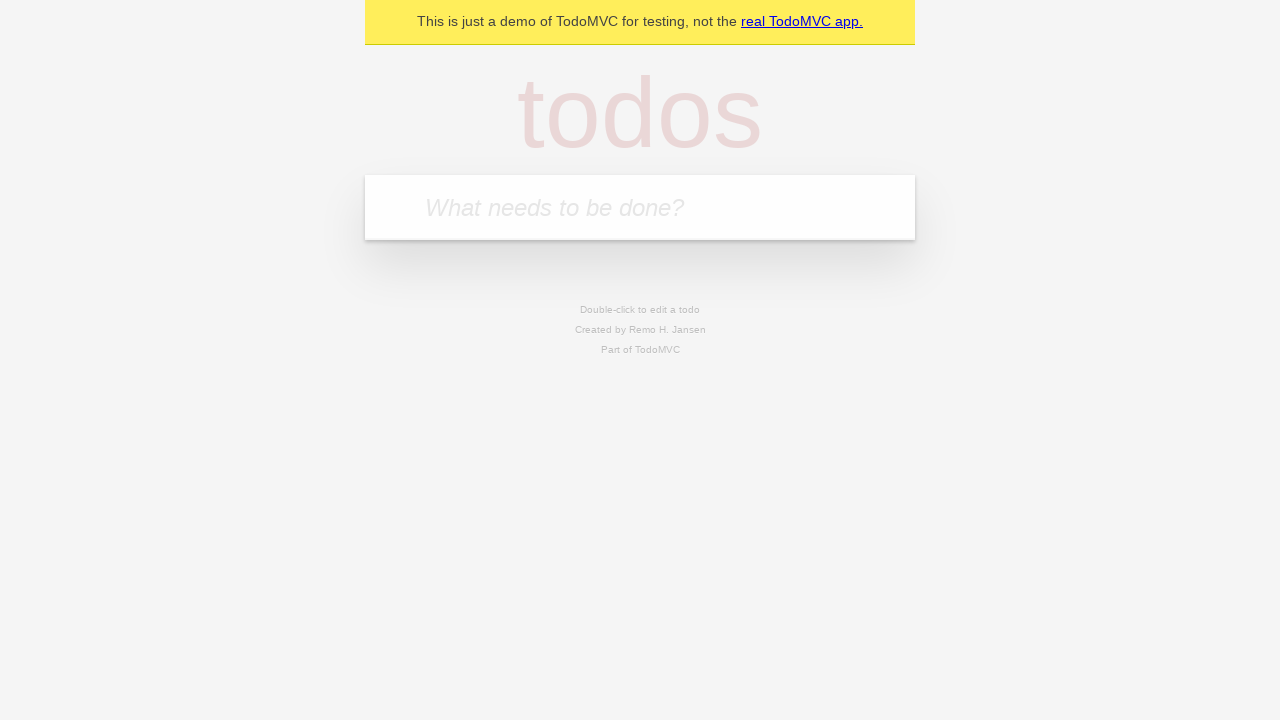

Filled todo input with 'buy some cheese' on internal:attr=[placeholder="What needs to be done?"i]
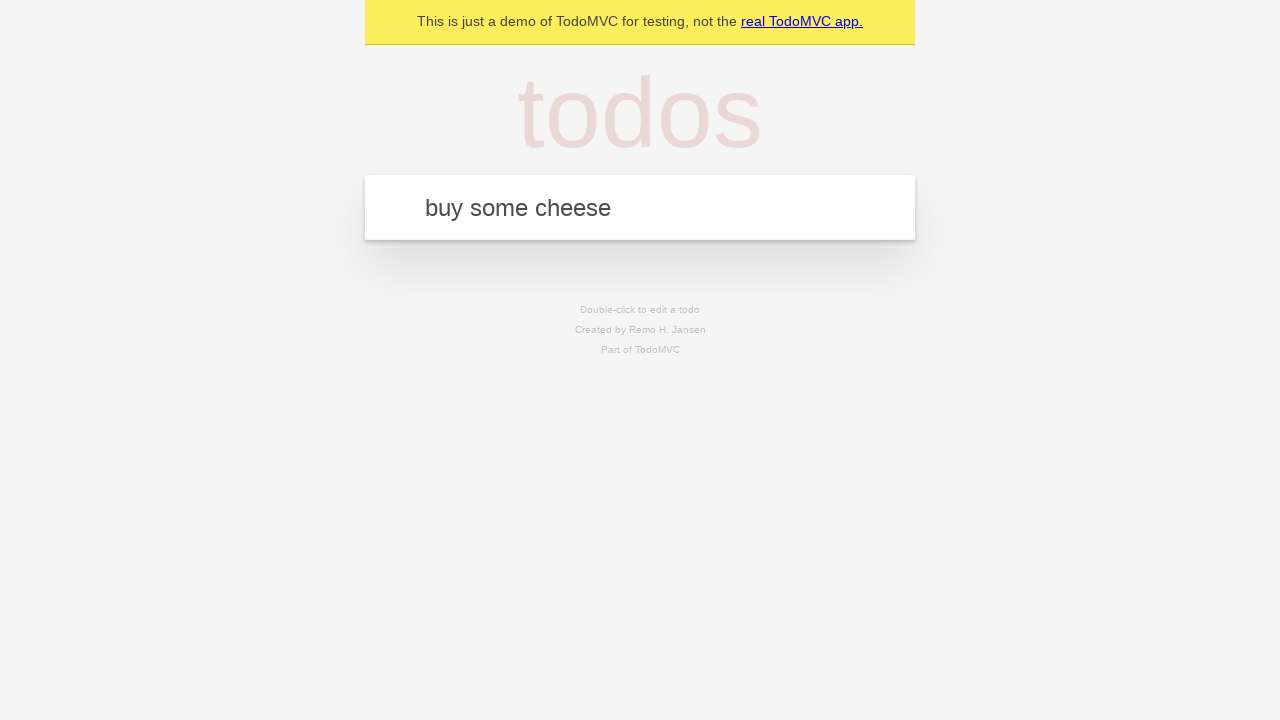

Pressed Enter to create todo 'buy some cheese' on internal:attr=[placeholder="What needs to be done?"i]
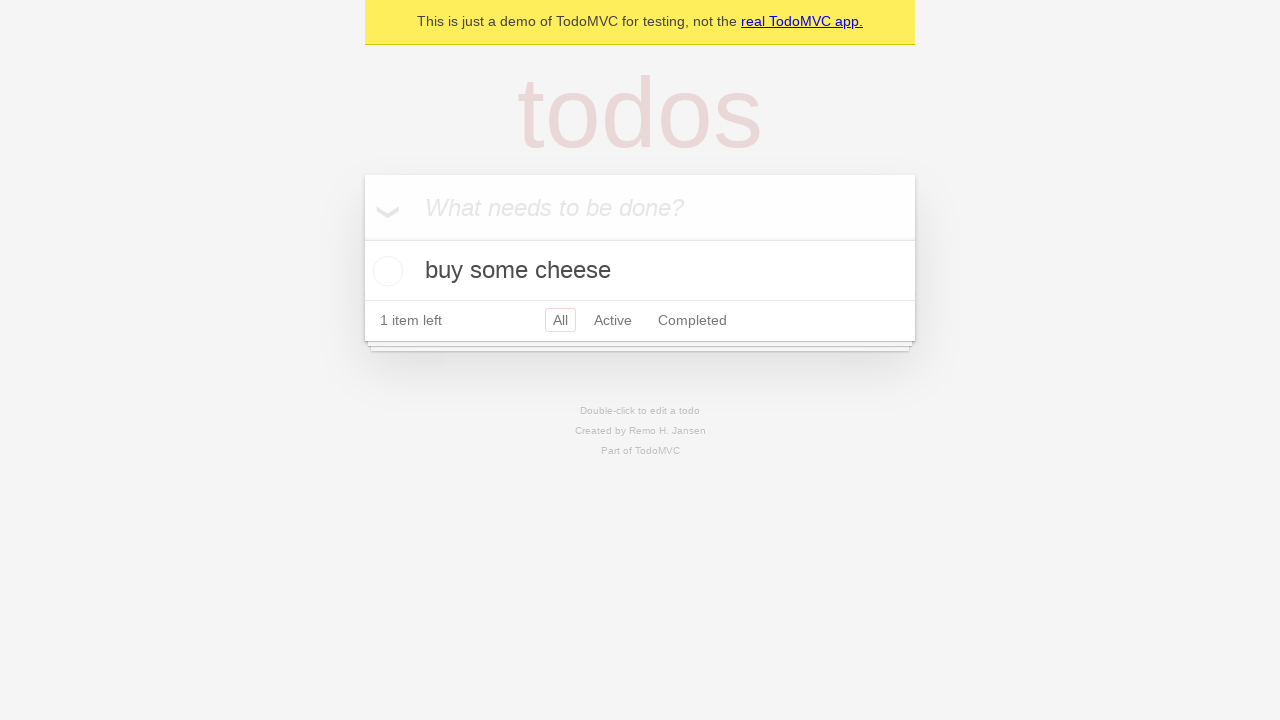

Filled todo input with 'feed the cat' on internal:attr=[placeholder="What needs to be done?"i]
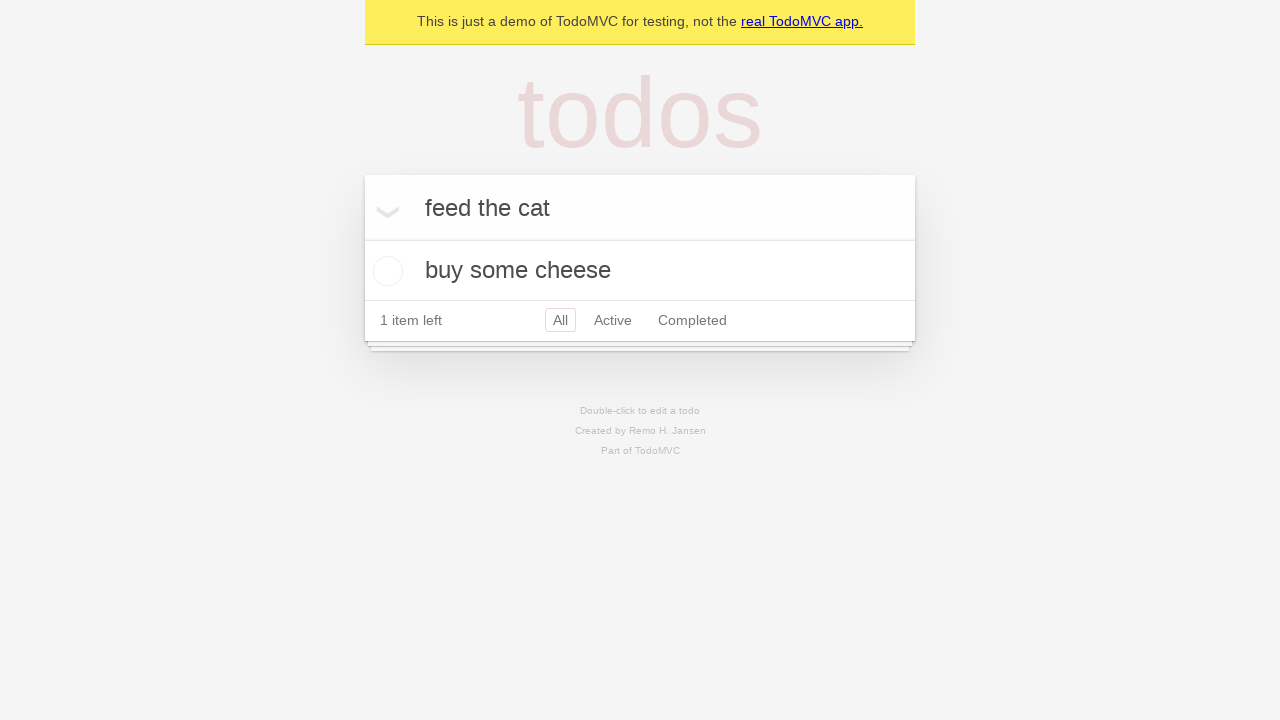

Pressed Enter to create todo 'feed the cat' on internal:attr=[placeholder="What needs to be done?"i]
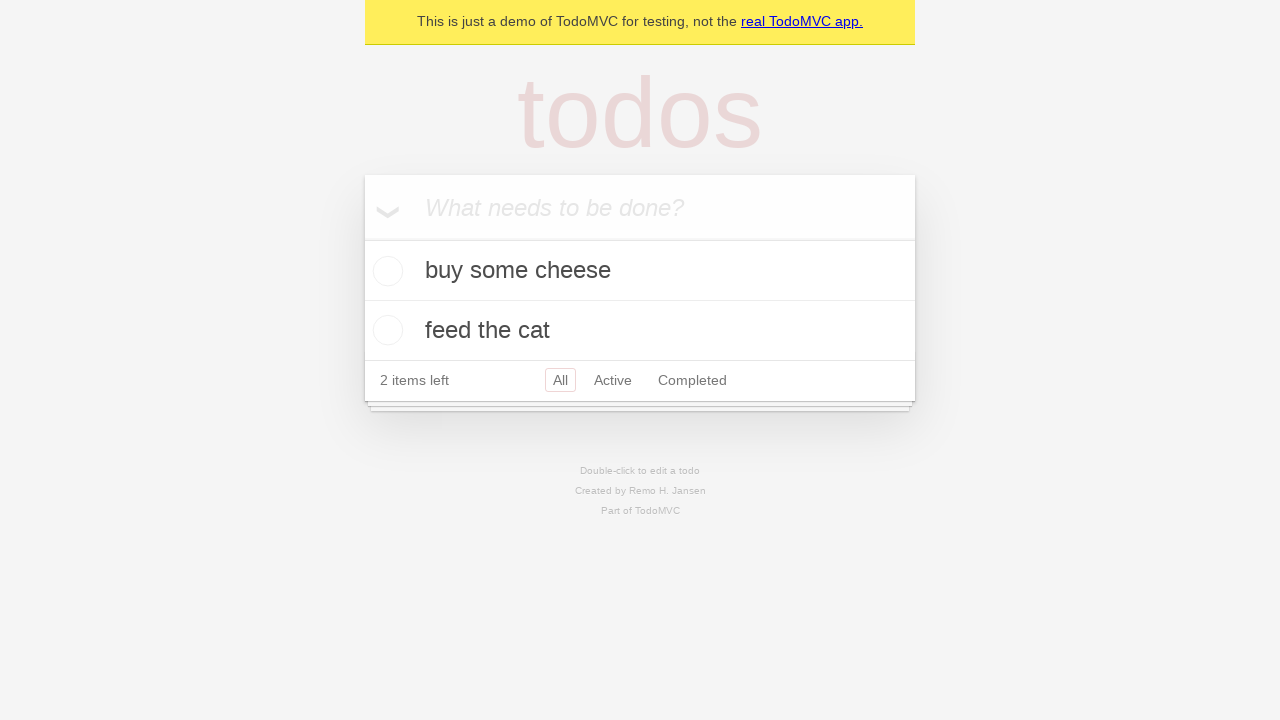

Filled todo input with 'book a doctors appointment' on internal:attr=[placeholder="What needs to be done?"i]
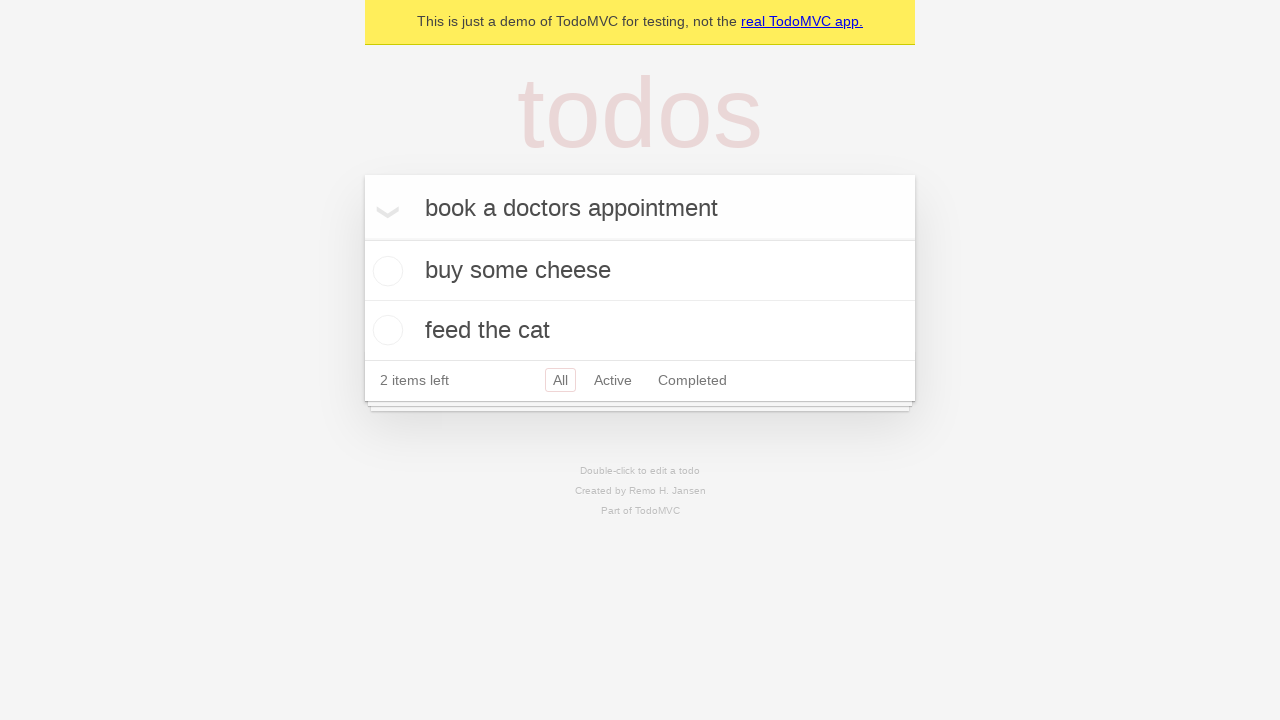

Pressed Enter to create todo 'book a doctors appointment' on internal:attr=[placeholder="What needs to be done?"i]
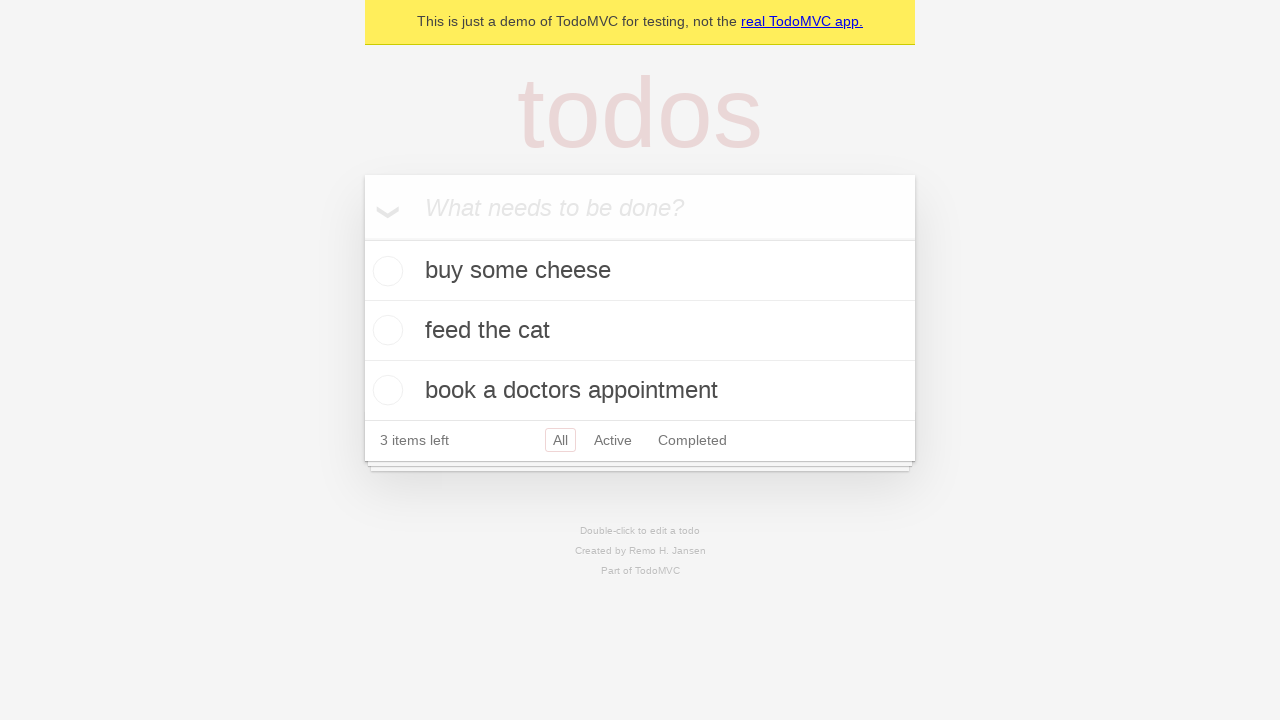

Waited for 'buy some cheese' todo to appear in localStorage
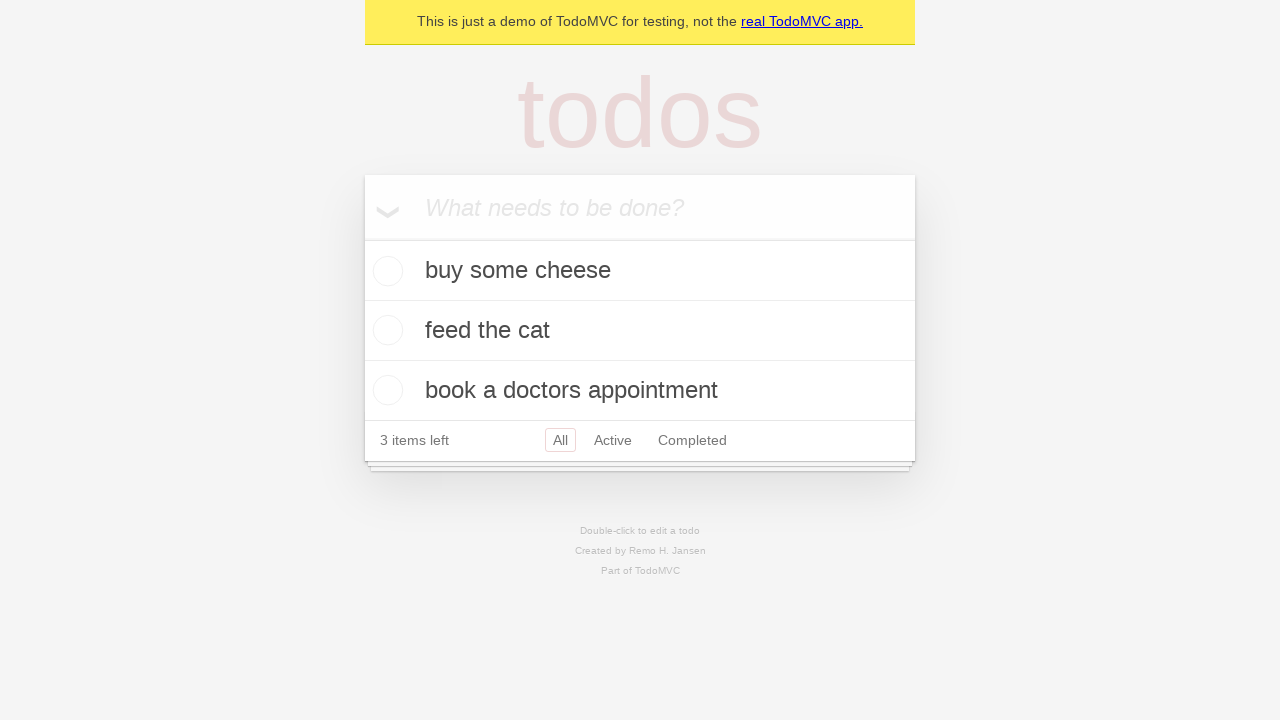

Checked the second todo item checkbox at (385, 330) on internal:testid=[data-testid="todo-item"s] >> nth=1 >> internal:role=checkbox
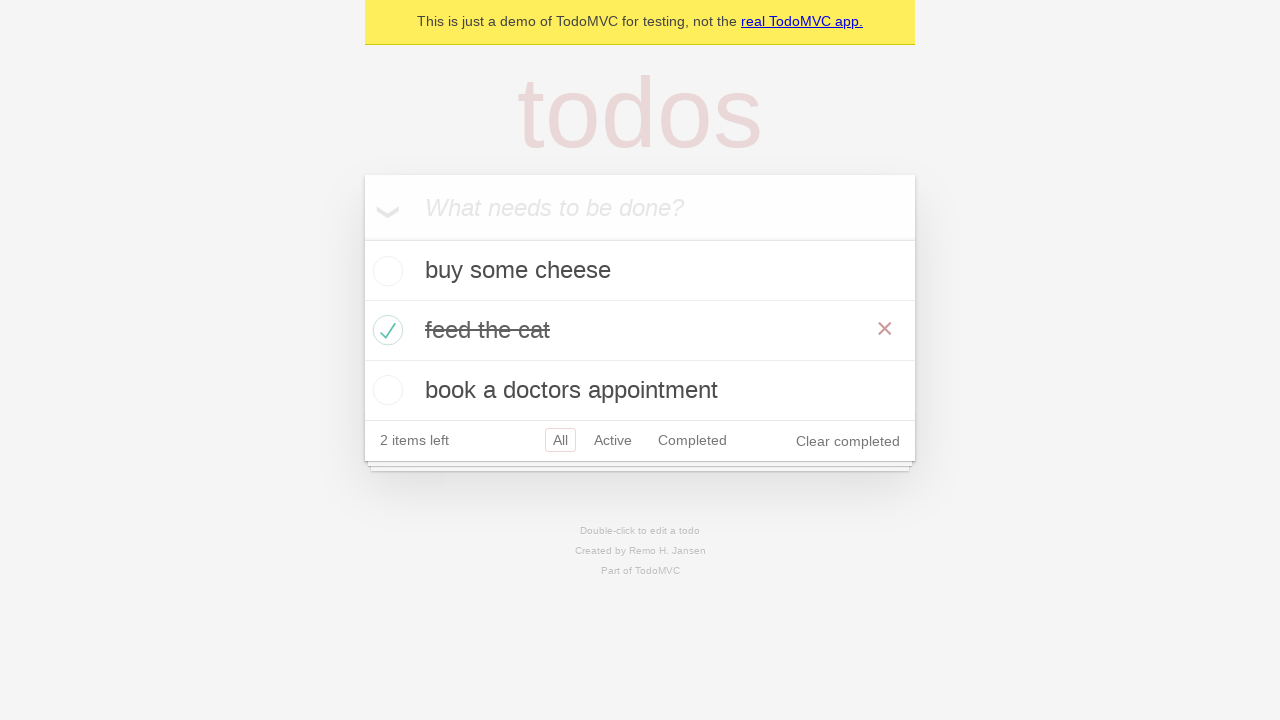

Waited for one completed todo to be stored in localStorage
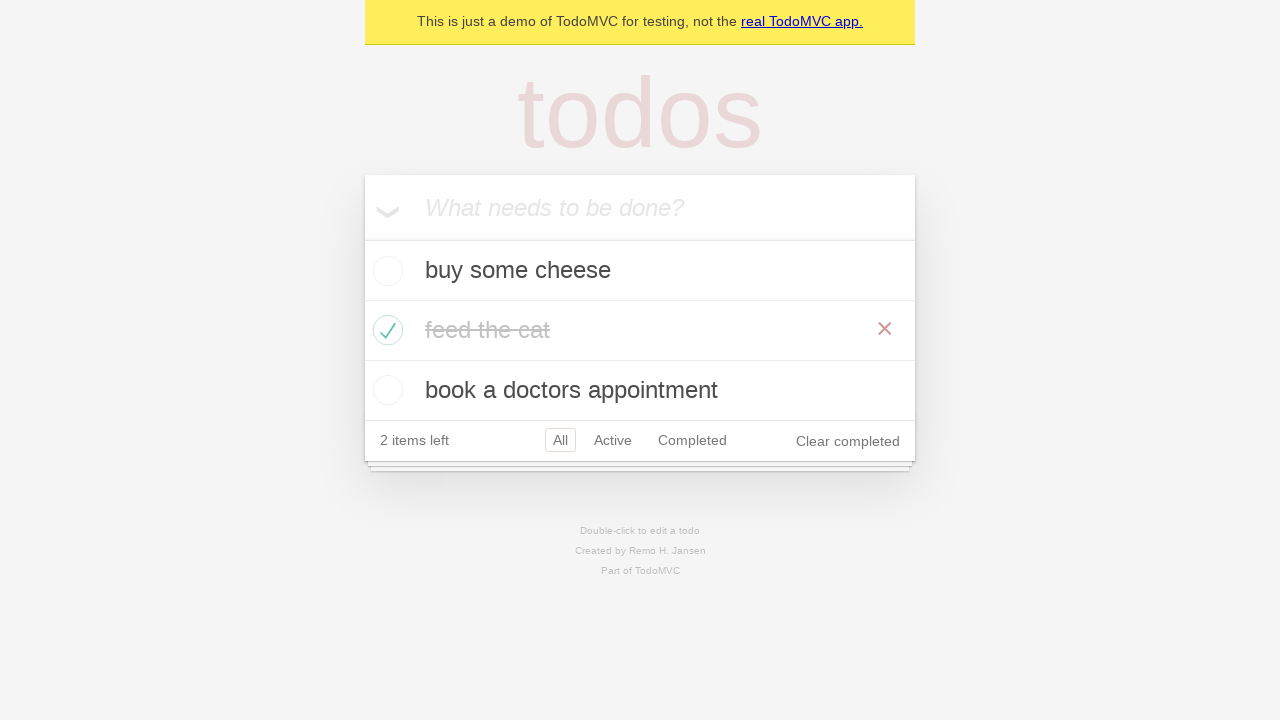

Clicked Completed filter to display only completed items at (692, 440) on internal:role=link[name="Completed"i]
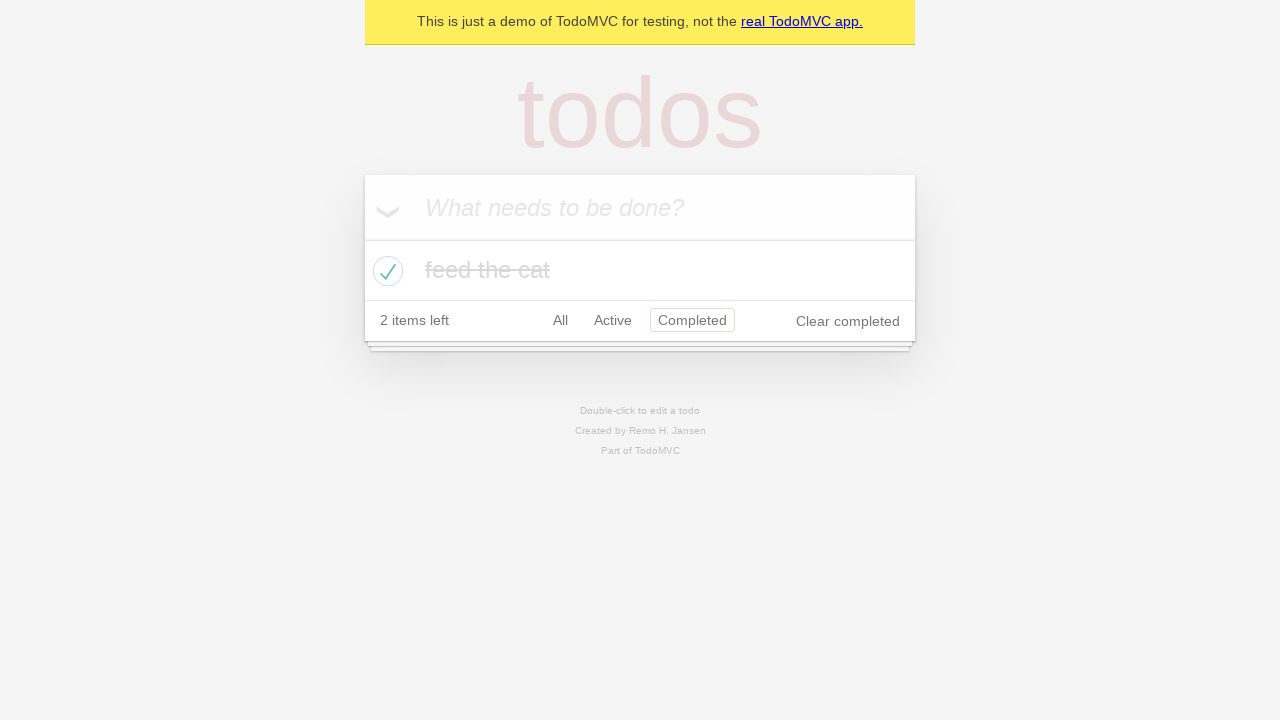

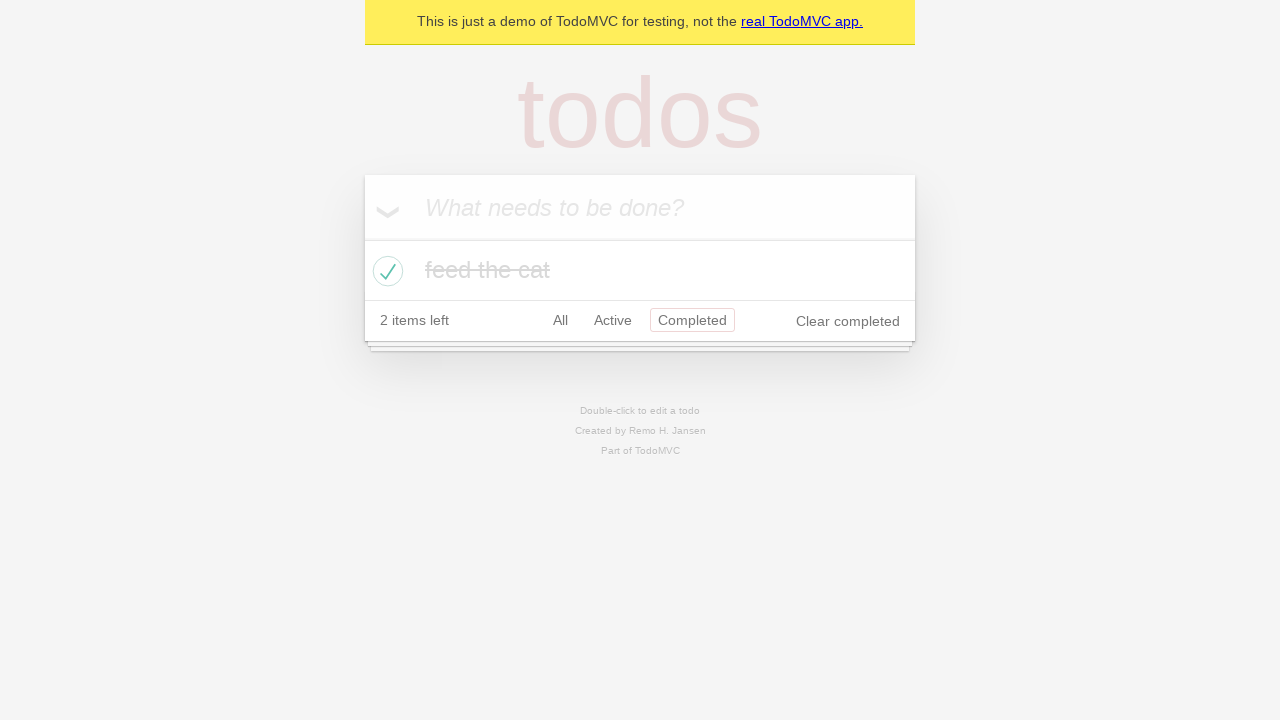